Tests navigation by clicking the "About Us" link on the homepage and verifying the page changes

Starting URL: https://training-support.net

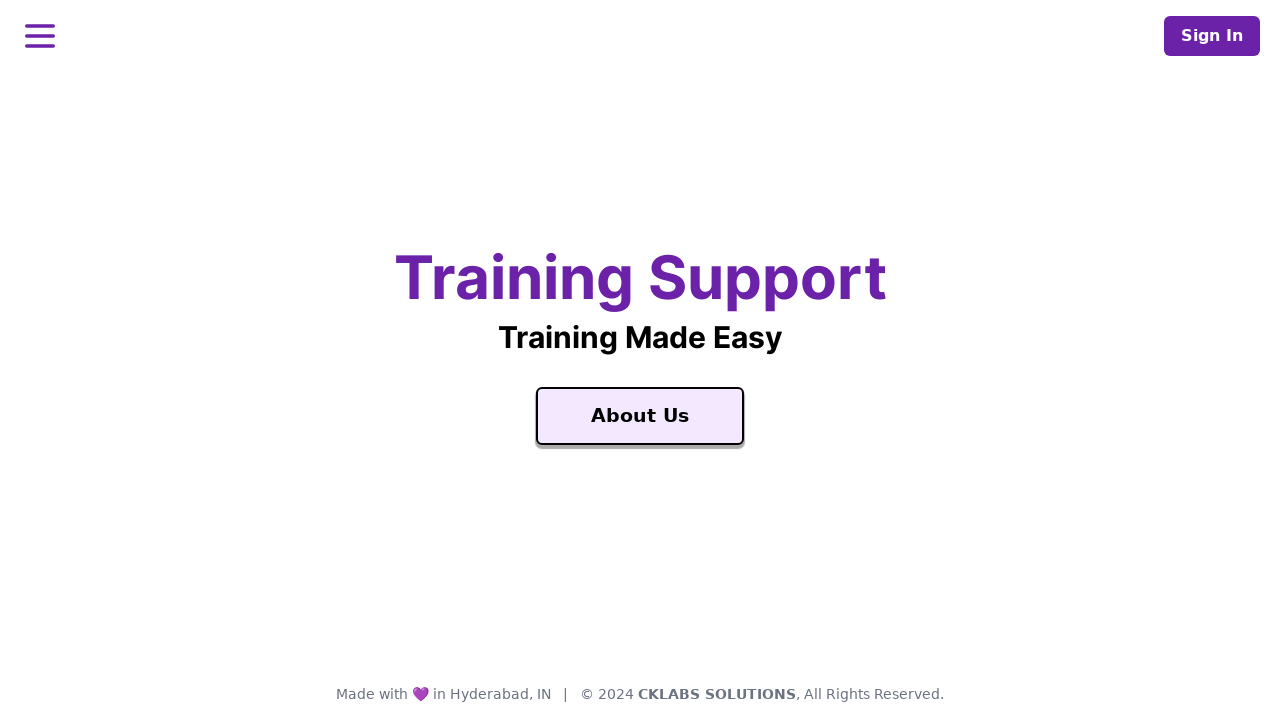

Clicked the 'About Us' link on the homepage at (640, 416) on text=About Us
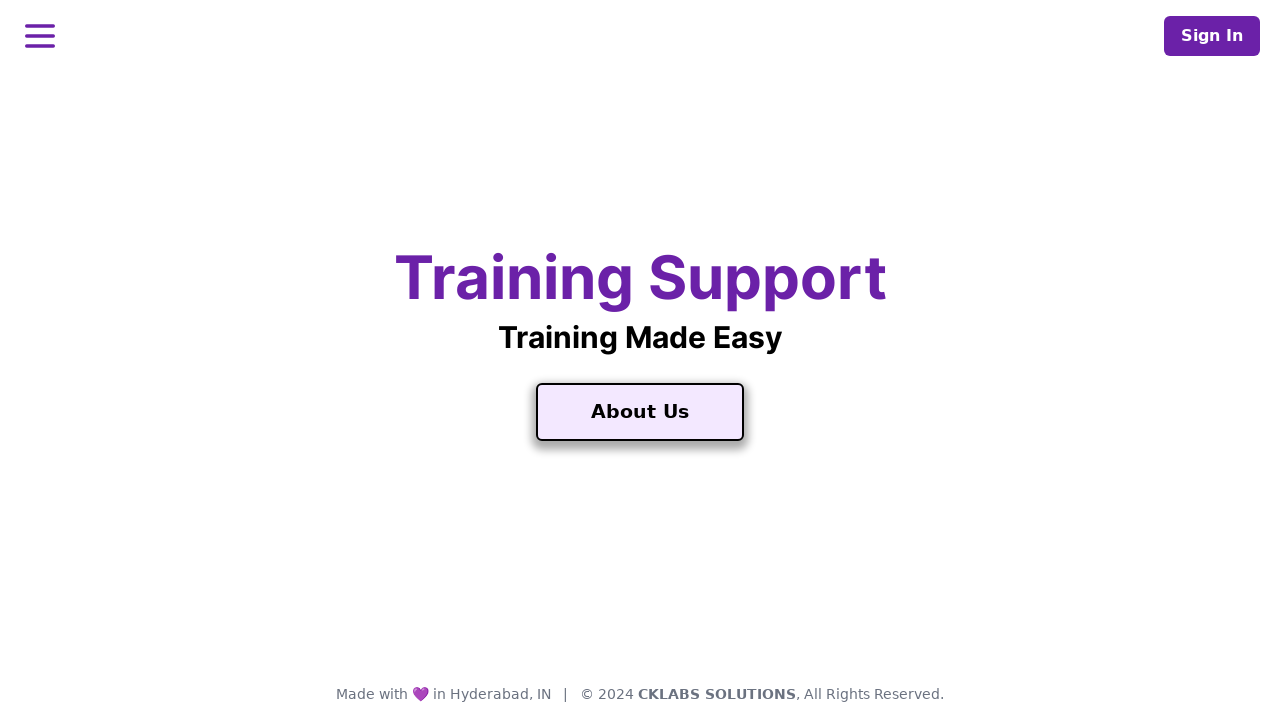

About Us page loaded and DOM content ready
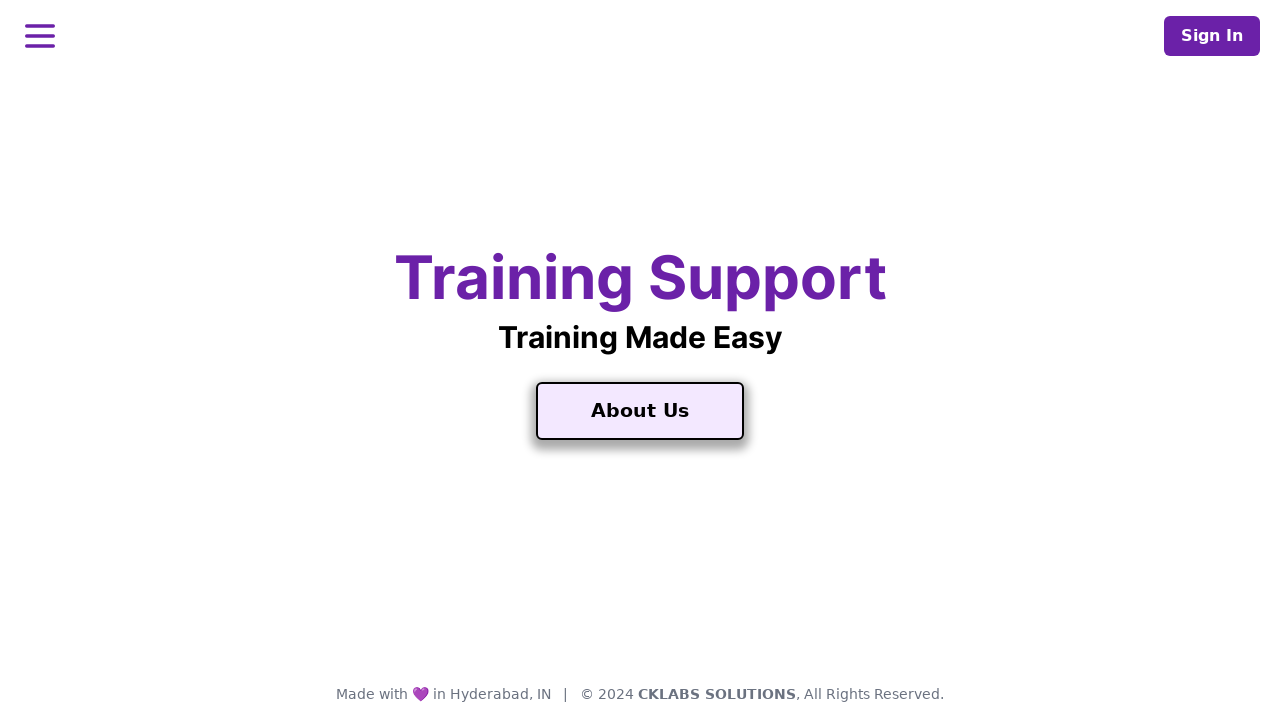

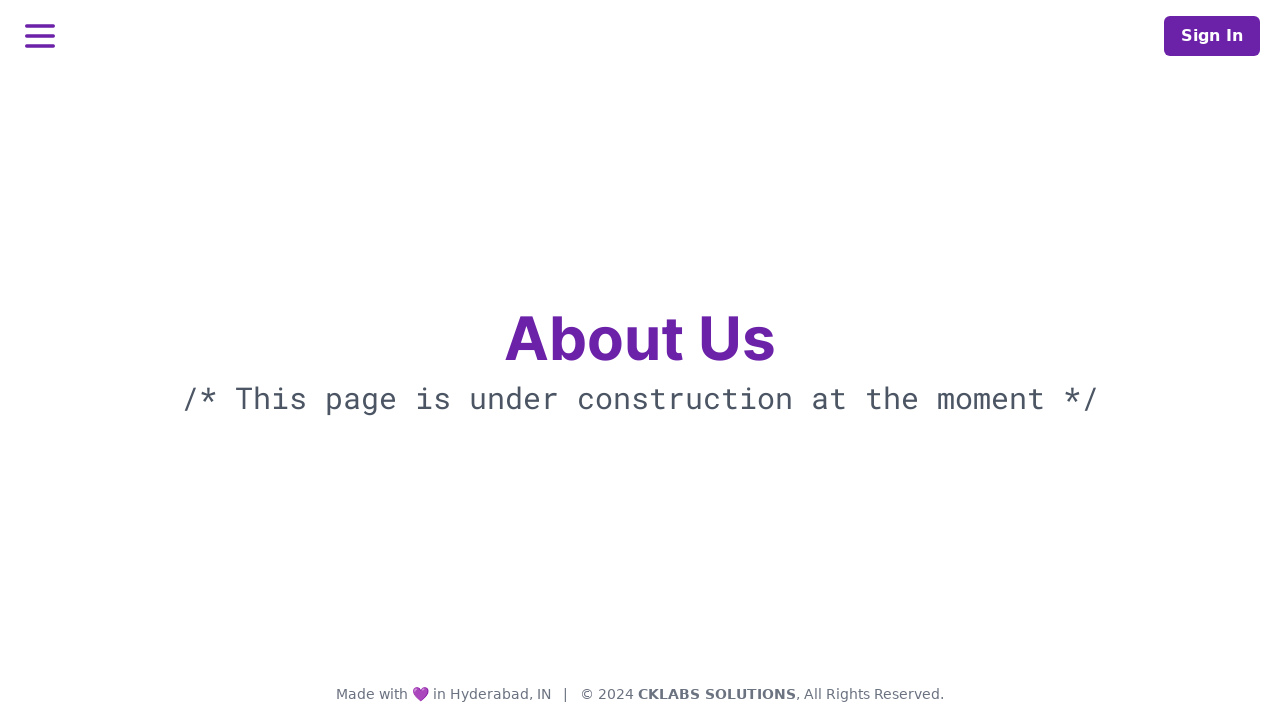